Tests un-marking todo items as complete by unchecking their checkboxes.

Starting URL: https://demo.playwright.dev/todomvc

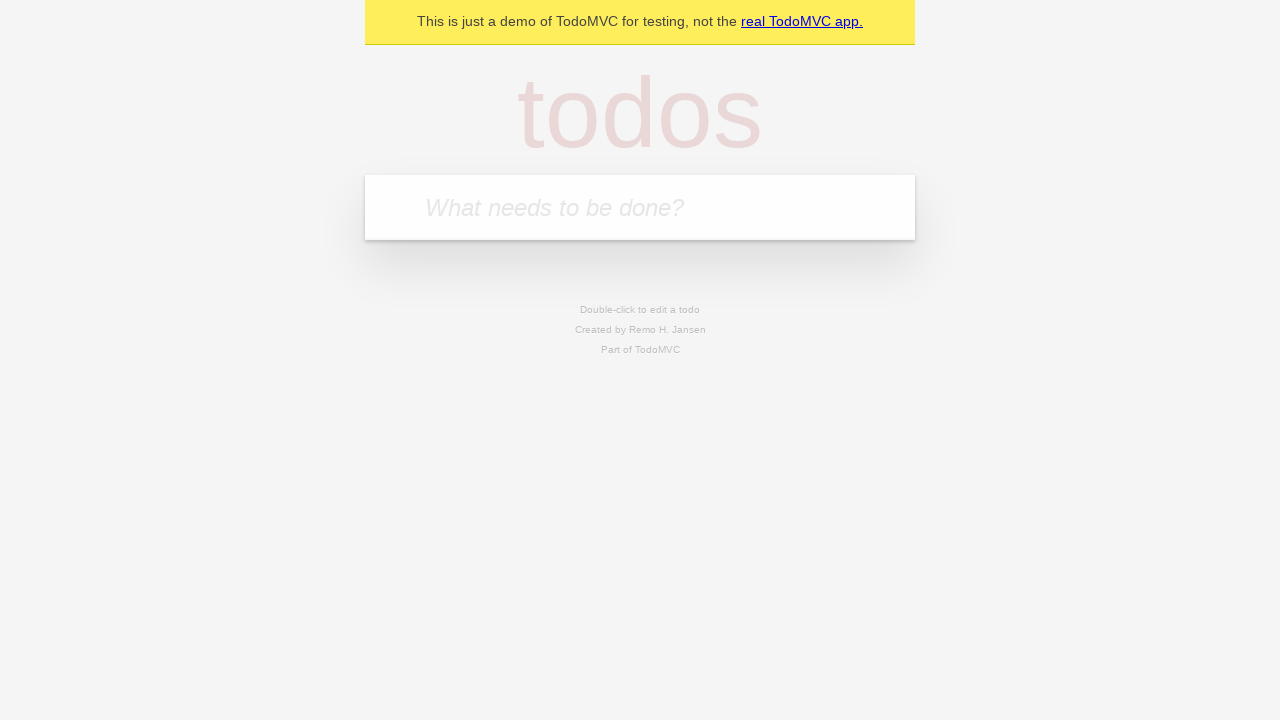

Filled todo input with 'buy some cheese' on internal:attr=[placeholder="What needs to be done?"i]
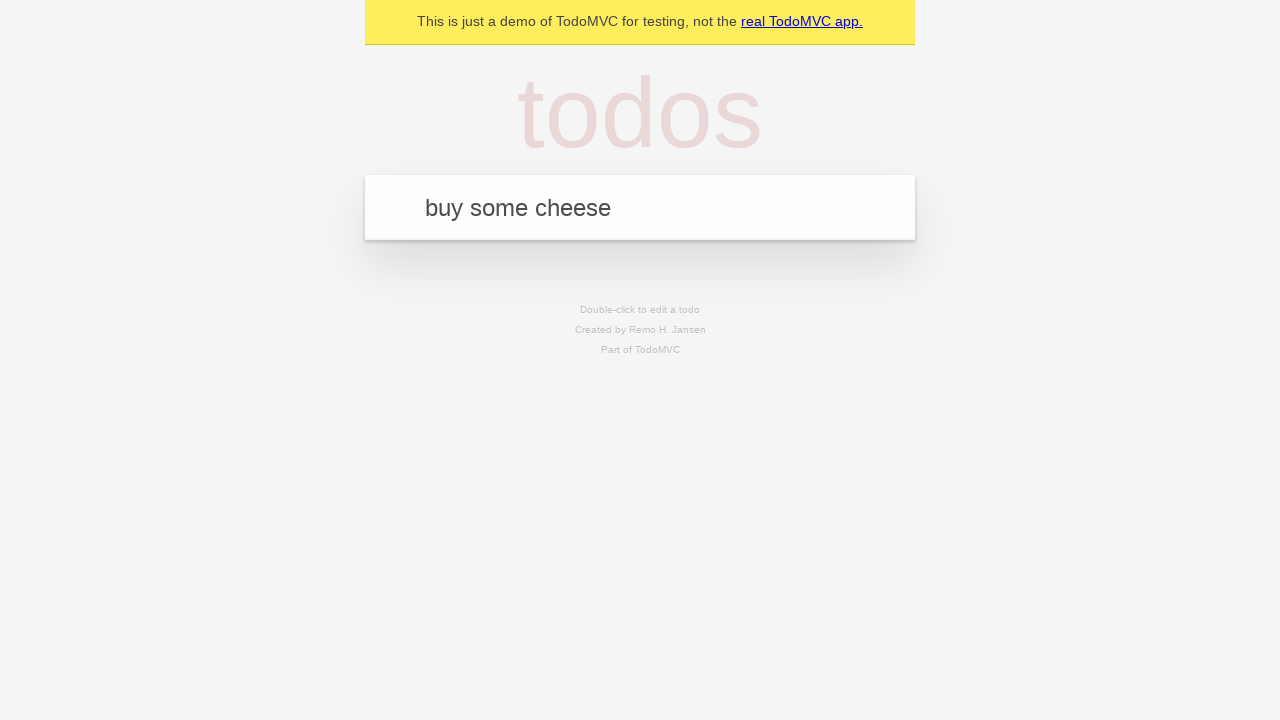

Pressed Enter to create todo item 'buy some cheese' on internal:attr=[placeholder="What needs to be done?"i]
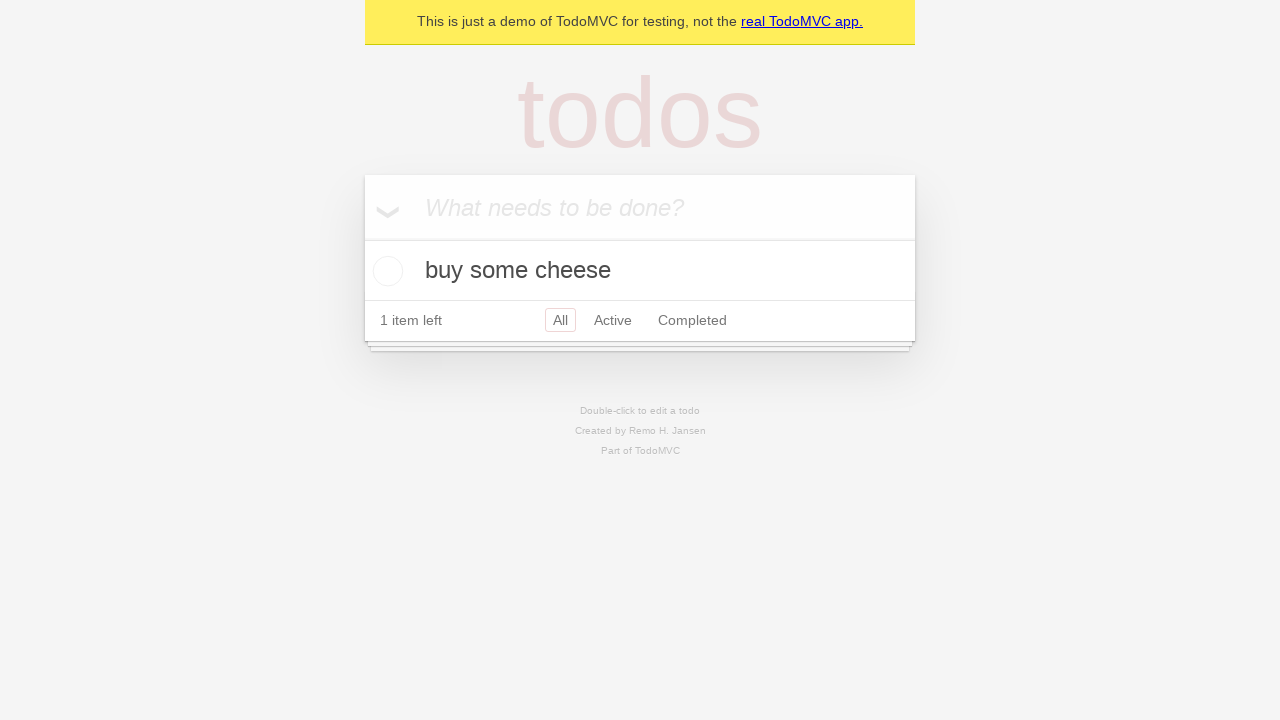

Filled todo input with 'feed the cat' on internal:attr=[placeholder="What needs to be done?"i]
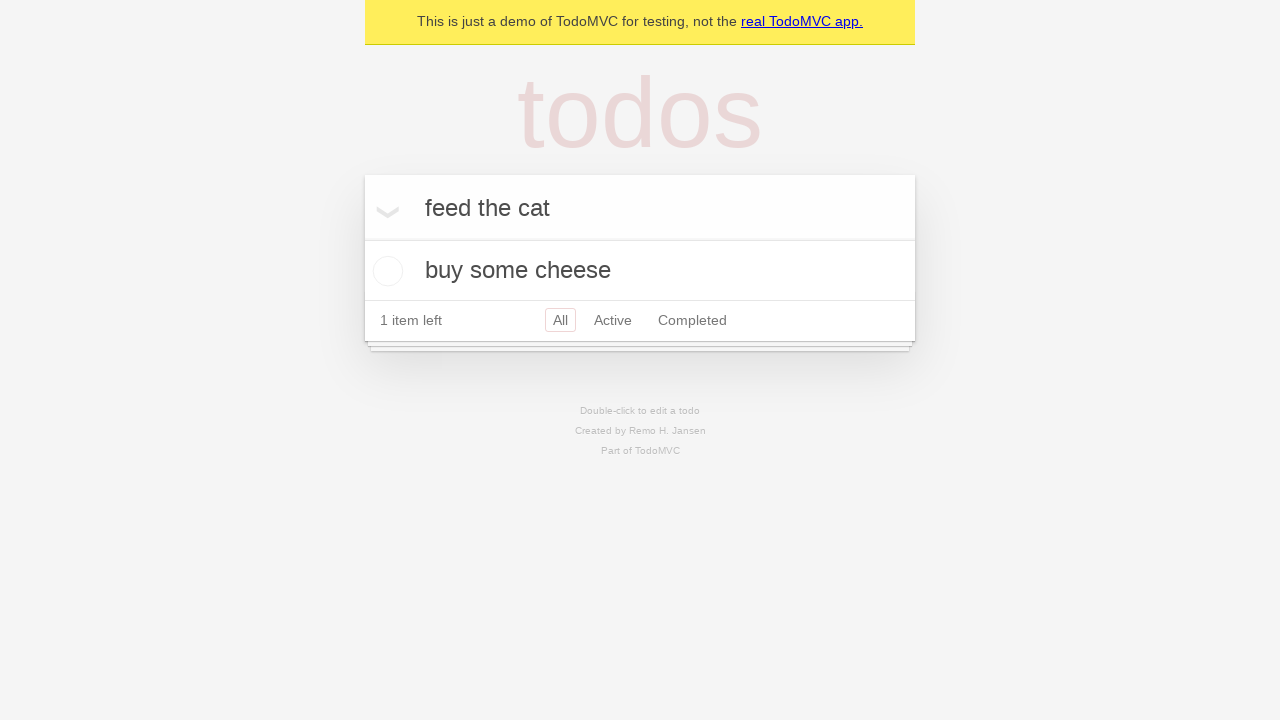

Pressed Enter to create todo item 'feed the cat' on internal:attr=[placeholder="What needs to be done?"i]
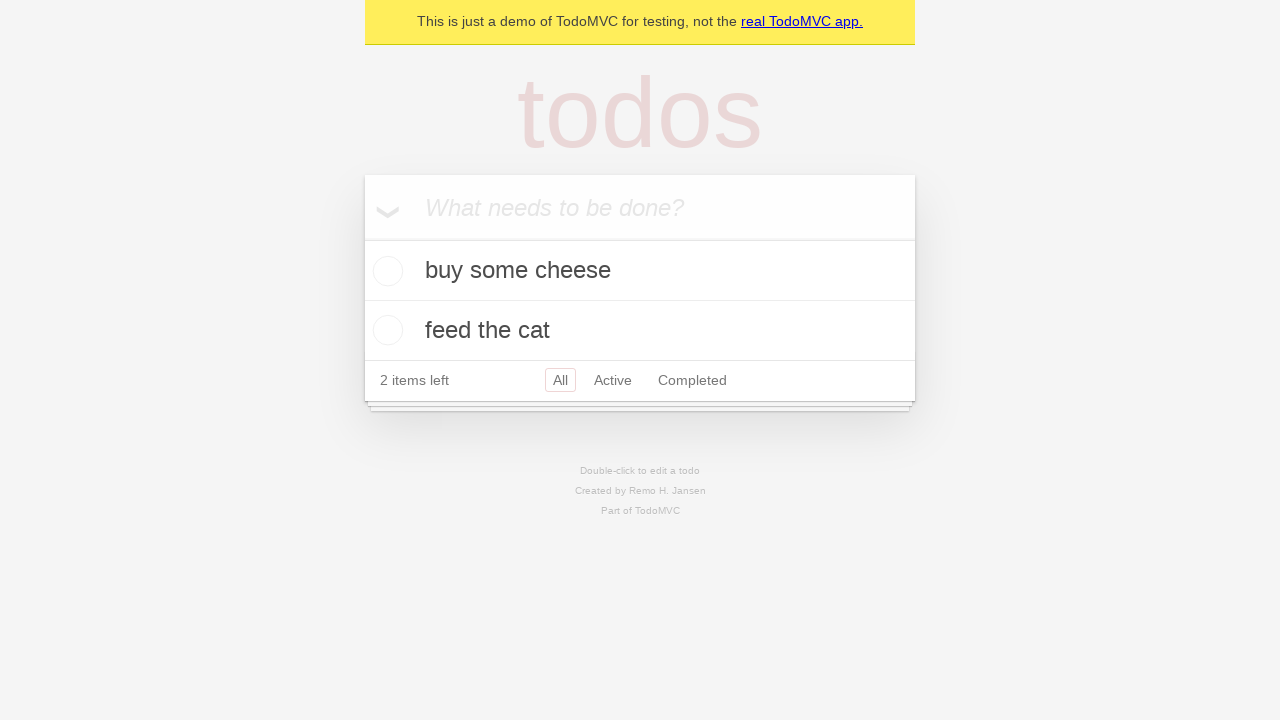

Located first todo item
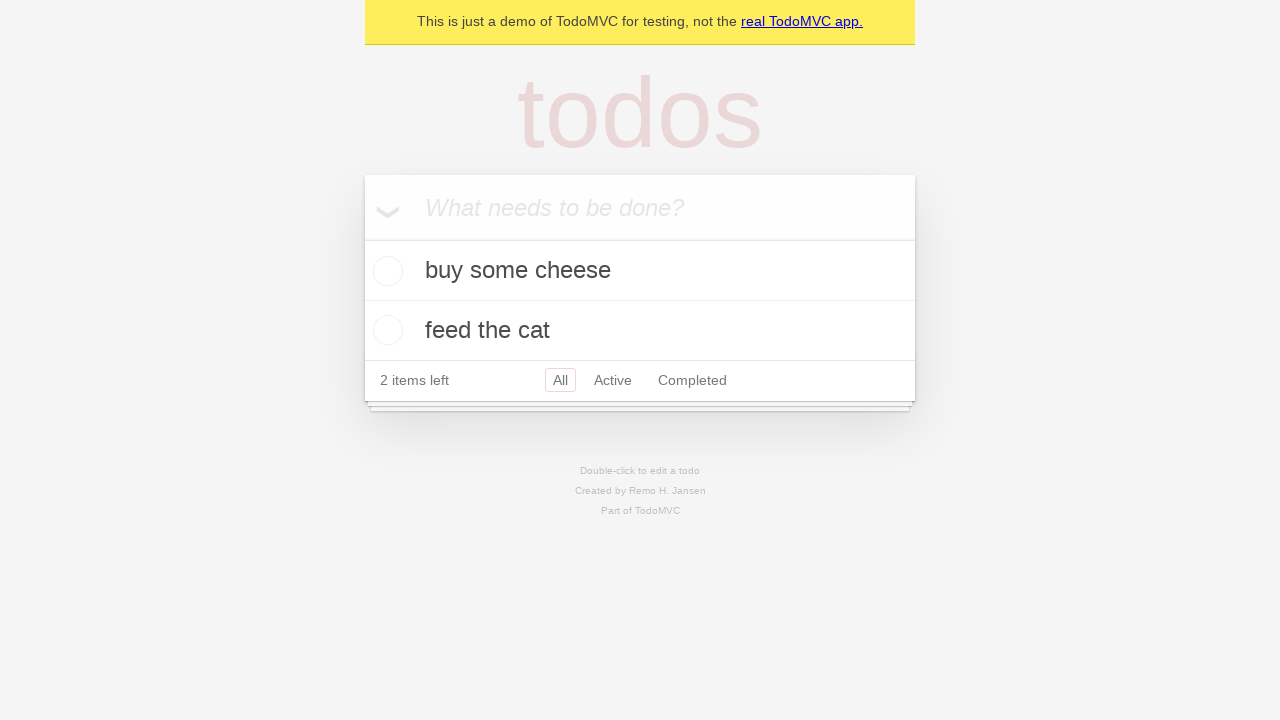

Located checkbox for first todo item
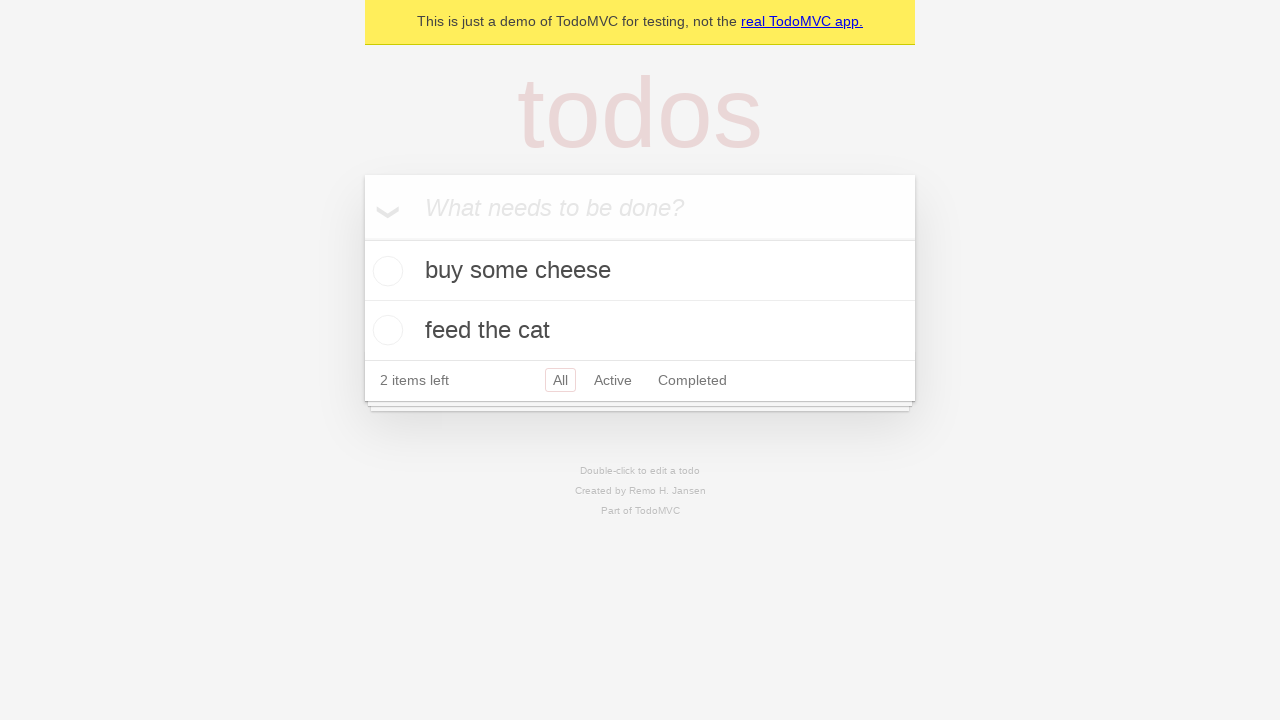

Checked the first todo item at (385, 271) on internal:testid=[data-testid="todo-item"s] >> nth=0 >> internal:role=checkbox
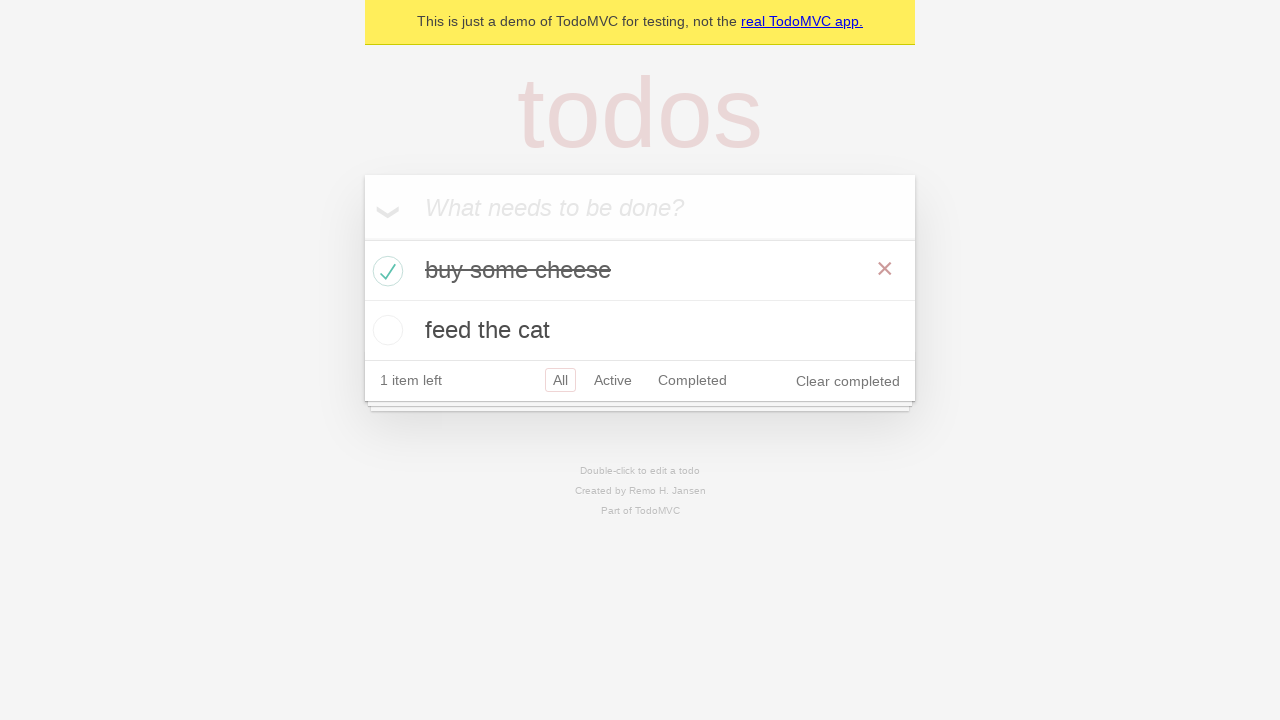

Unchecked the first todo item to un-mark it as complete at (385, 271) on internal:testid=[data-testid="todo-item"s] >> nth=0 >> internal:role=checkbox
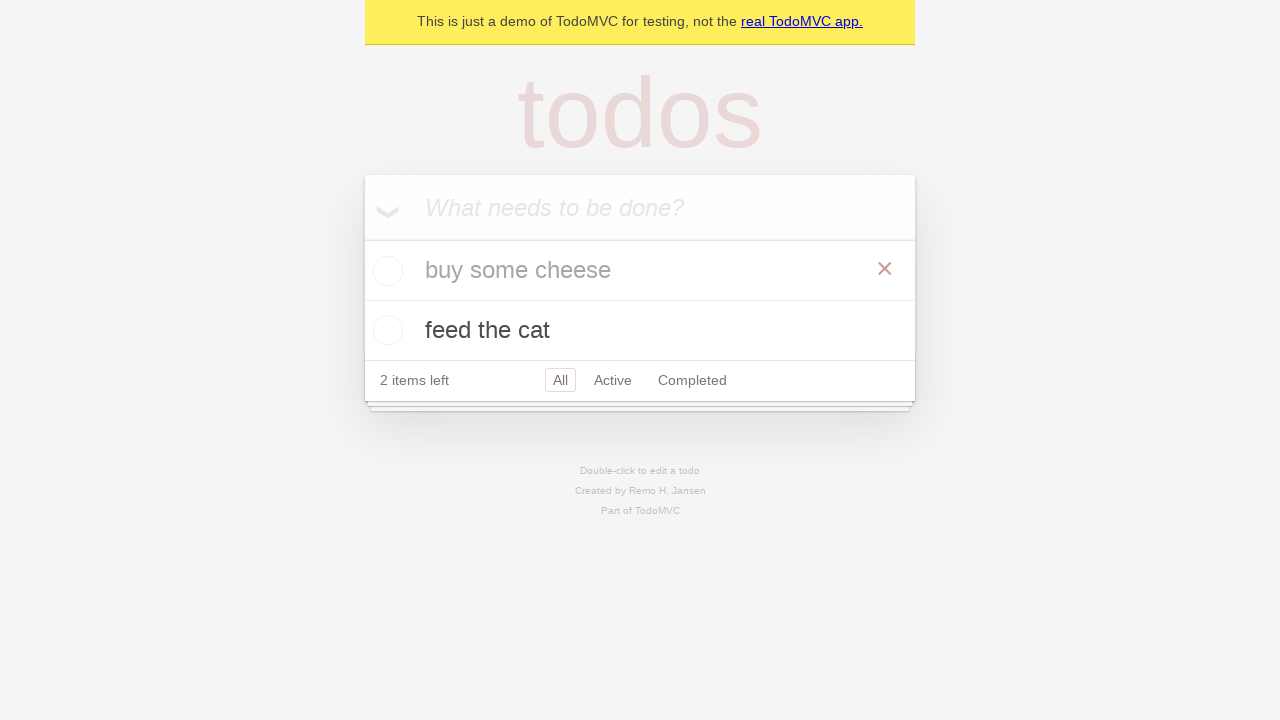

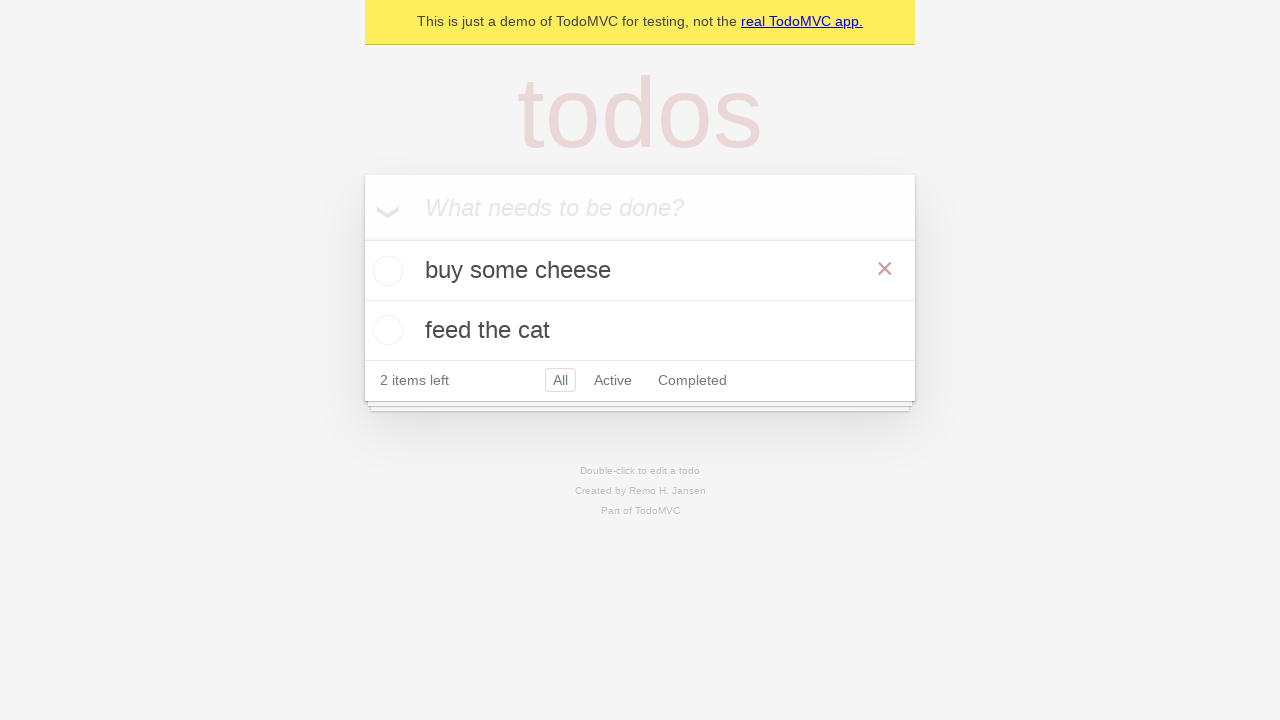